Tests checkbox functionality by verifying initial state, clicking to select, verifying selected state, and then unchecking

Starting URL: https://rahulshettyacademy.com/AutomationPractice/

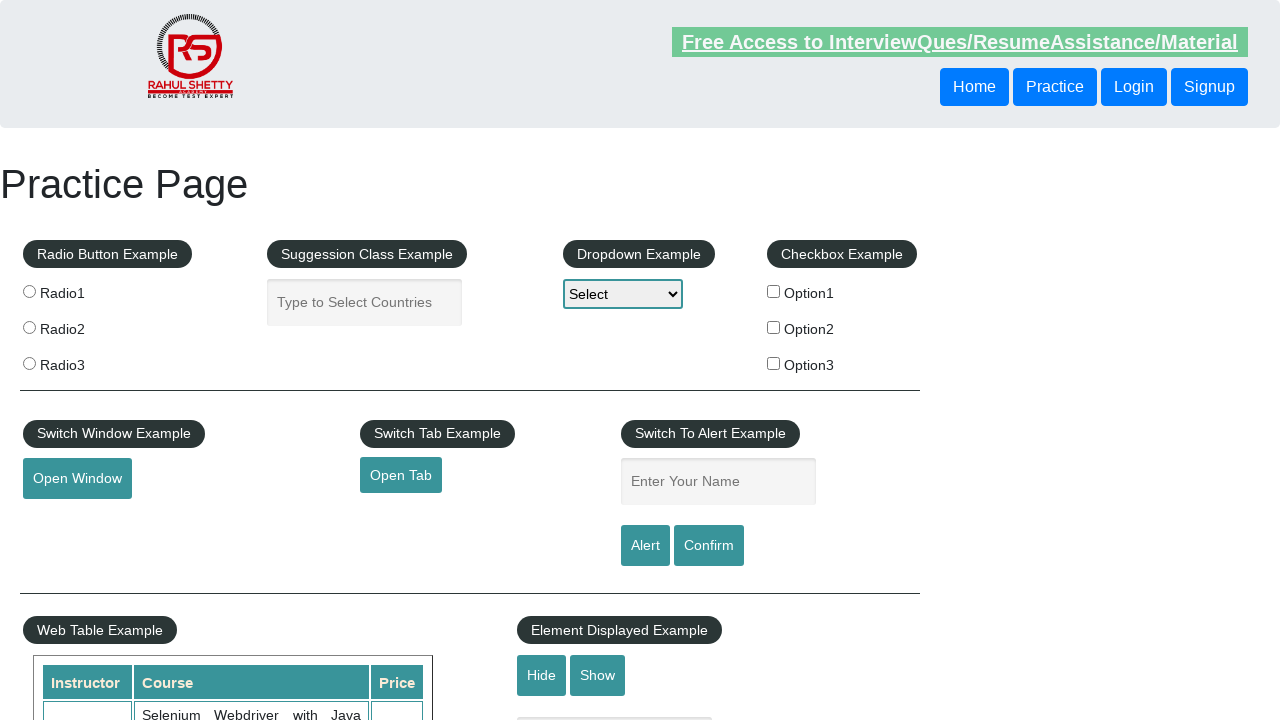

Verified checkbox #checkBoxOption1 is not initially selected
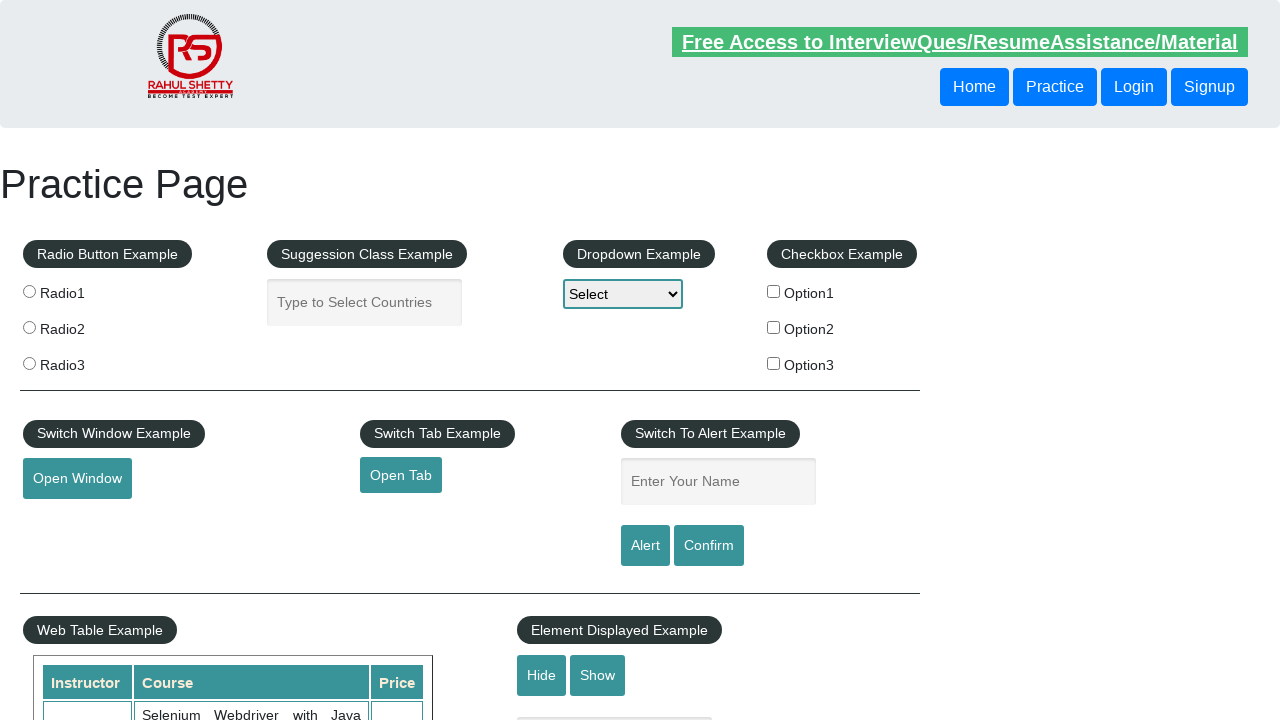

Clicked checkbox #checkBoxOption1 to select it at (774, 291) on #checkBoxOption1
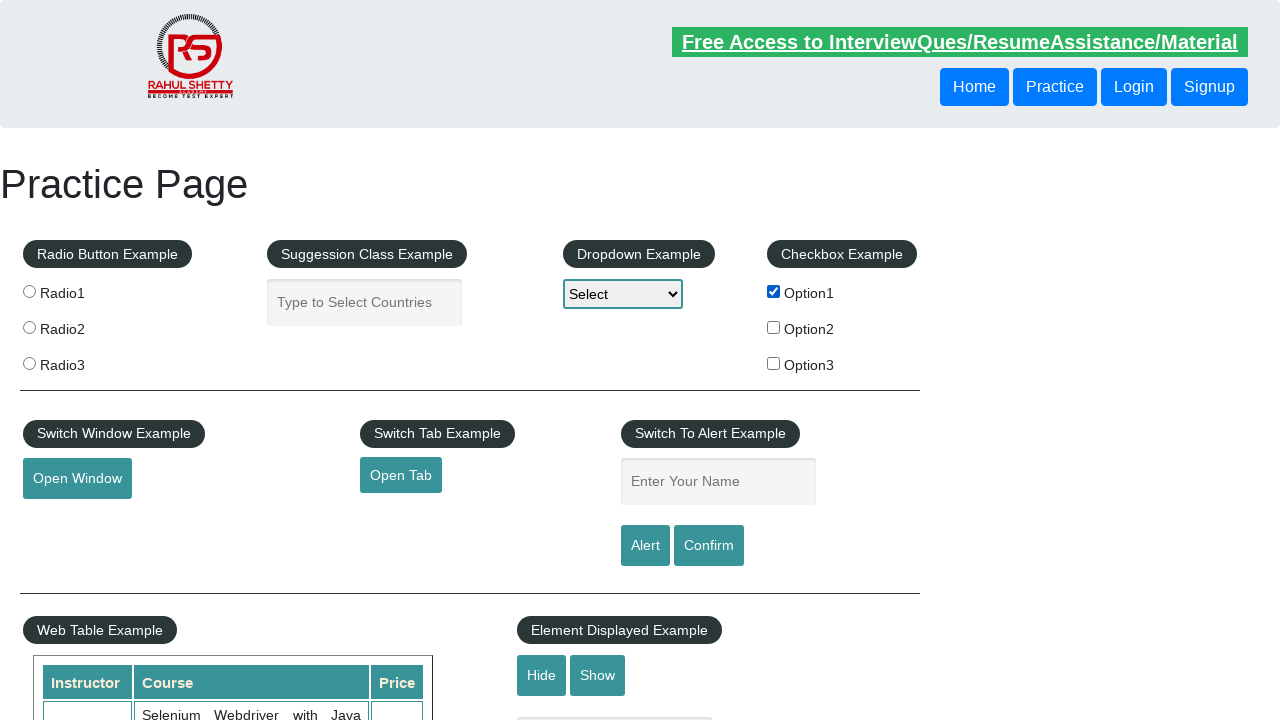

Verified checkbox #checkBoxOption1 is now selected
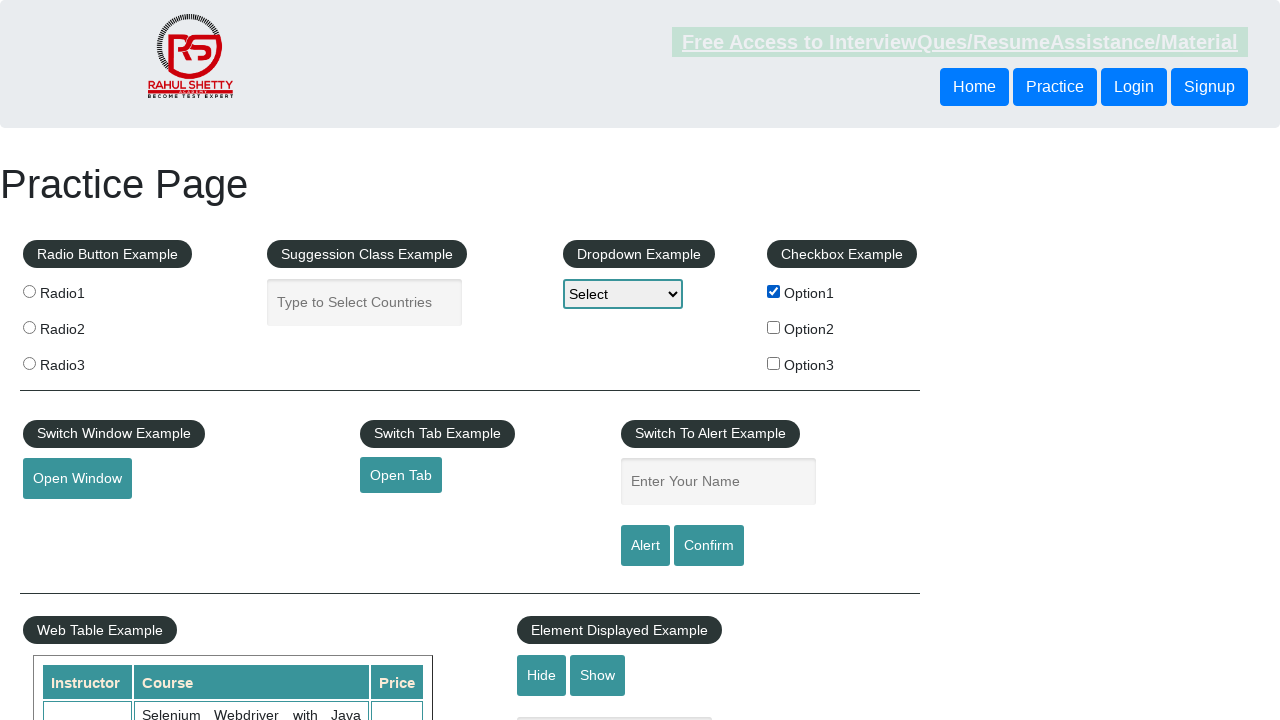

Clicked checkbox #checkBoxOption1 to uncheck it at (774, 291) on #checkBoxOption1
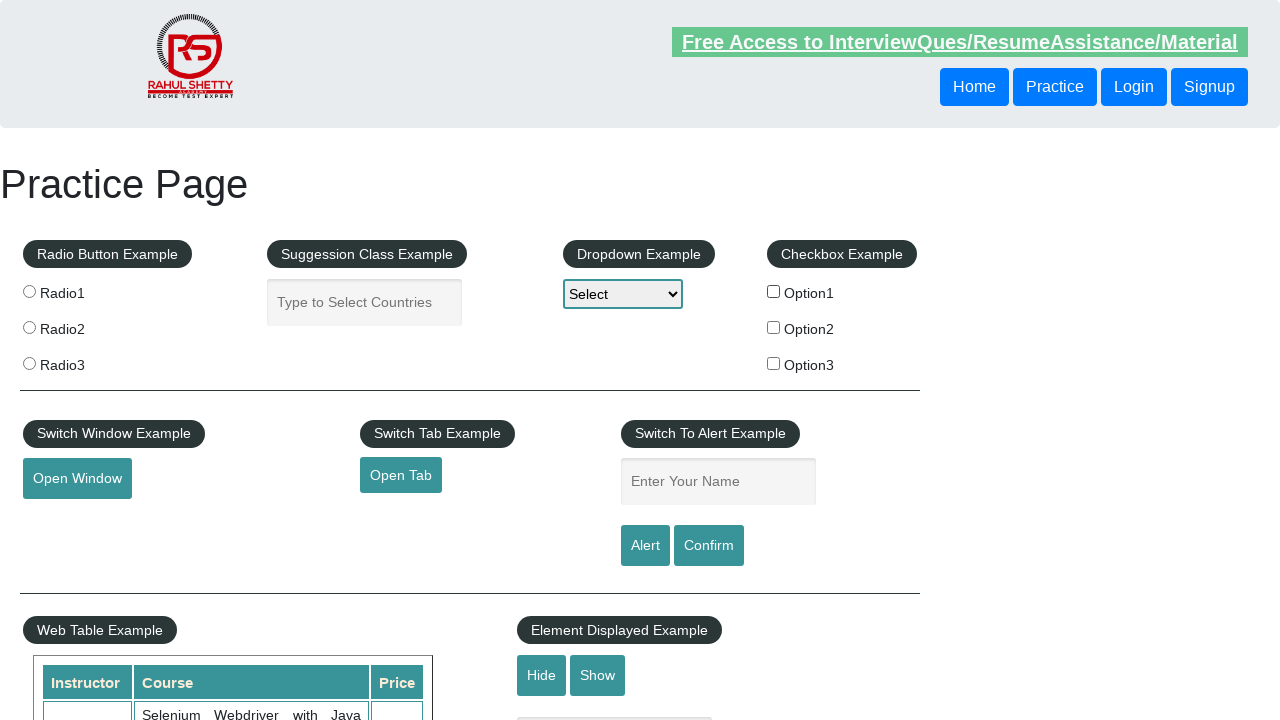

Retrieved total checkbox count: 3
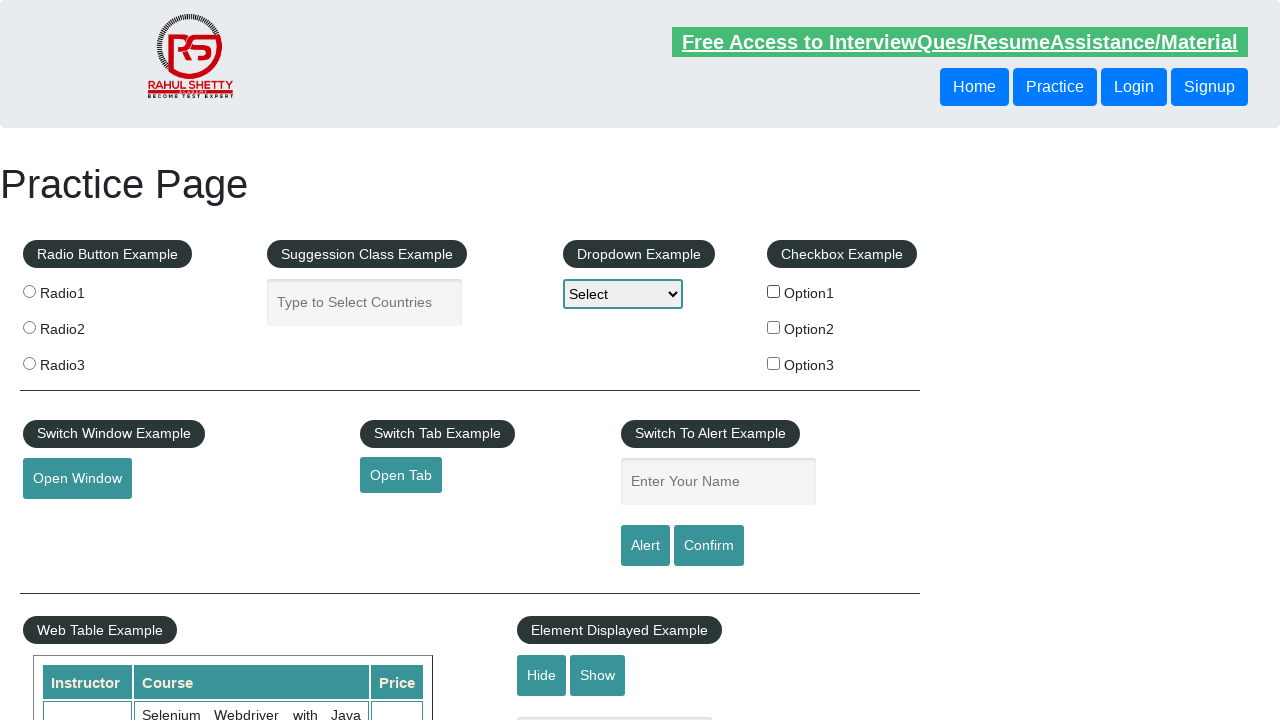

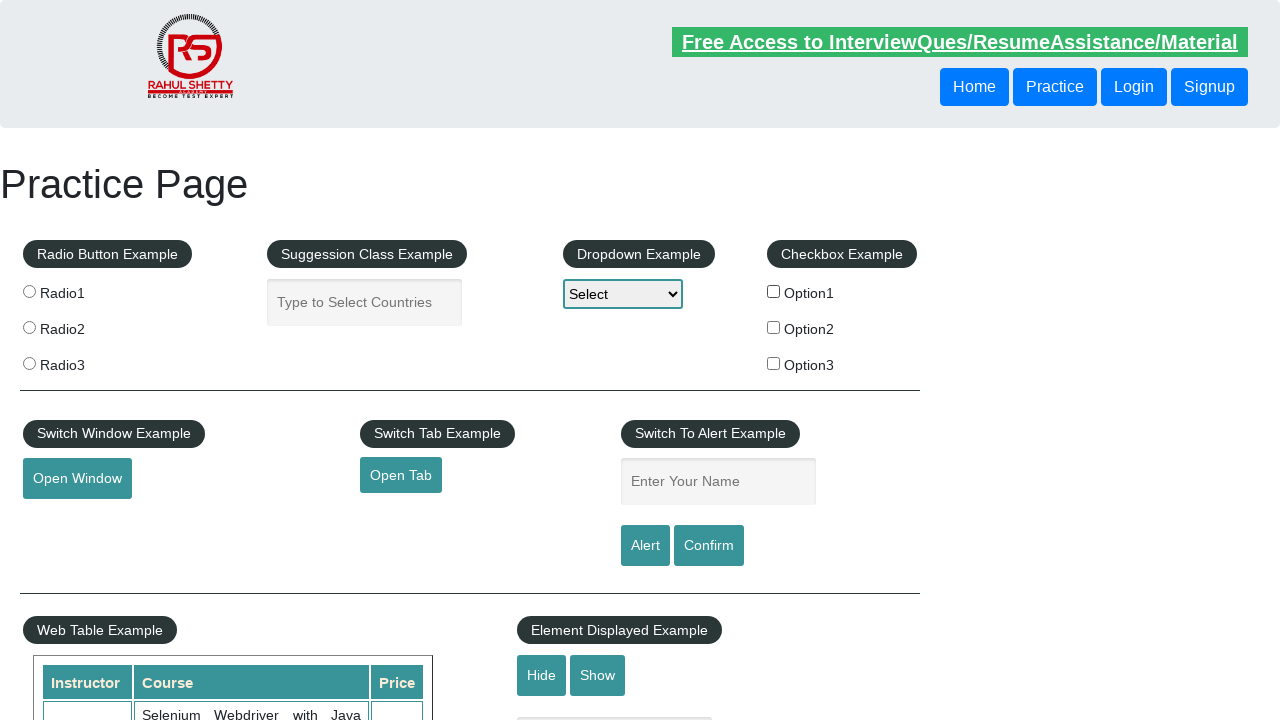